Tests jQuery UI menu navigation by hovering over menu items and clicking through to another page.

Starting URL: https://the-internet.herokuapp.com/

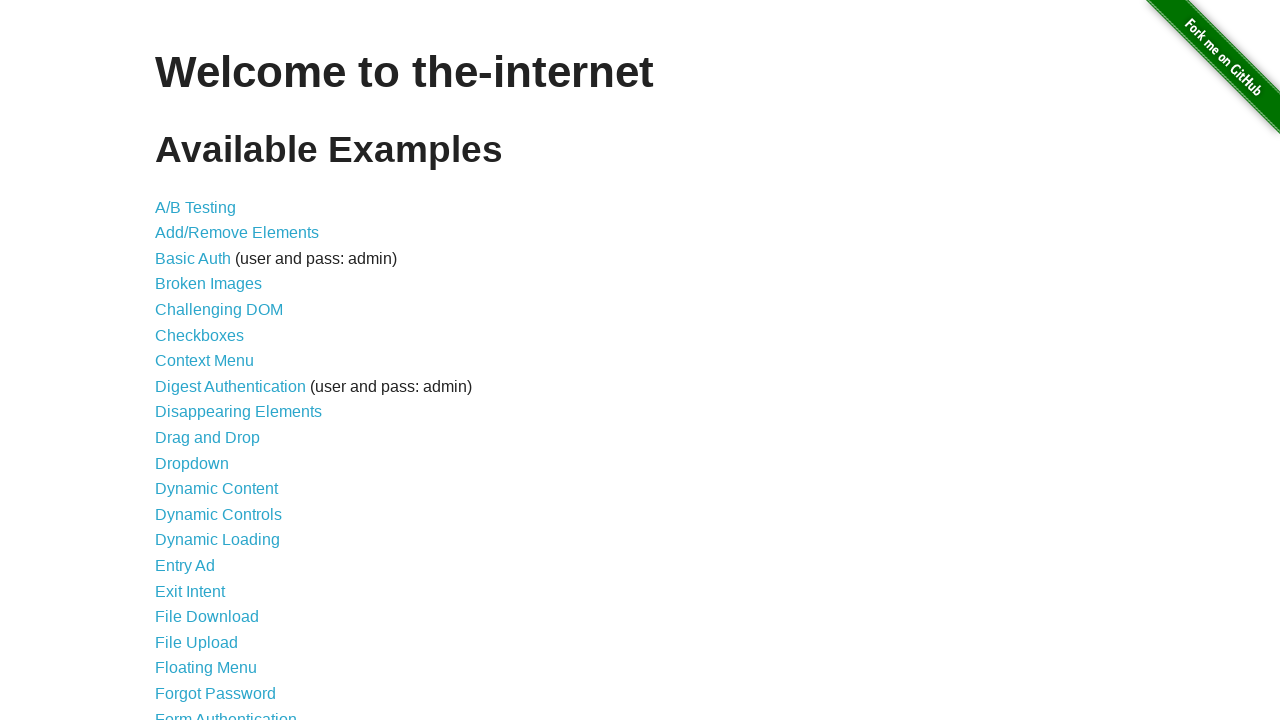

Clicked on JQuery UI Menus link at (216, 360) on a:text('JQuery UI Menus')
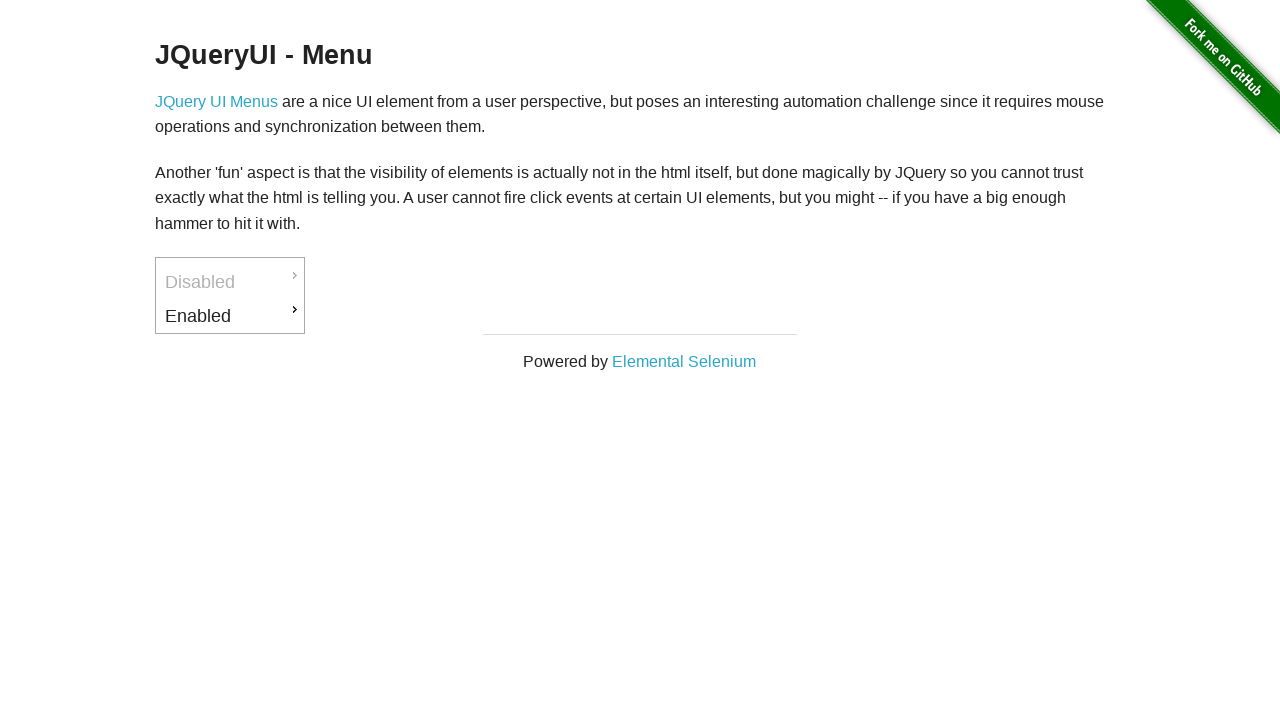

Hovered over Enabled menu item at (230, 316) on a:text('Enabled')
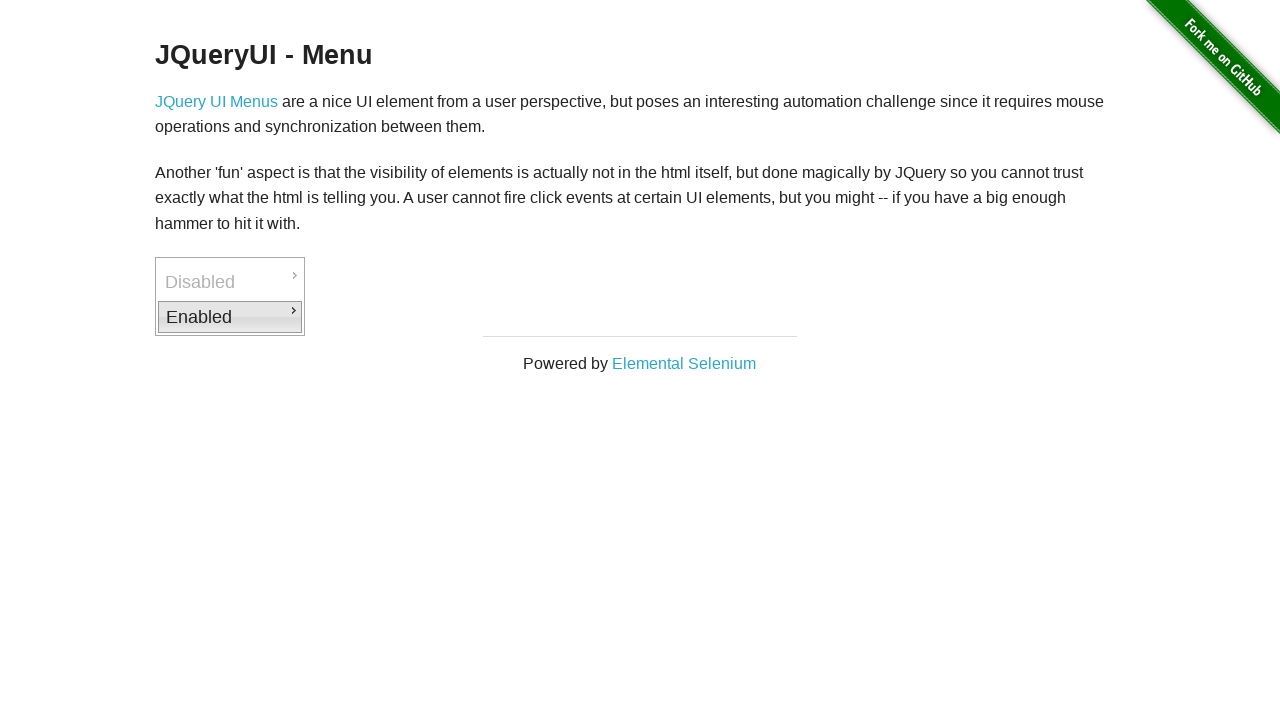

Clicked Back to JQuery UI link at (376, 362) on a:text('Back to JQuery UI')
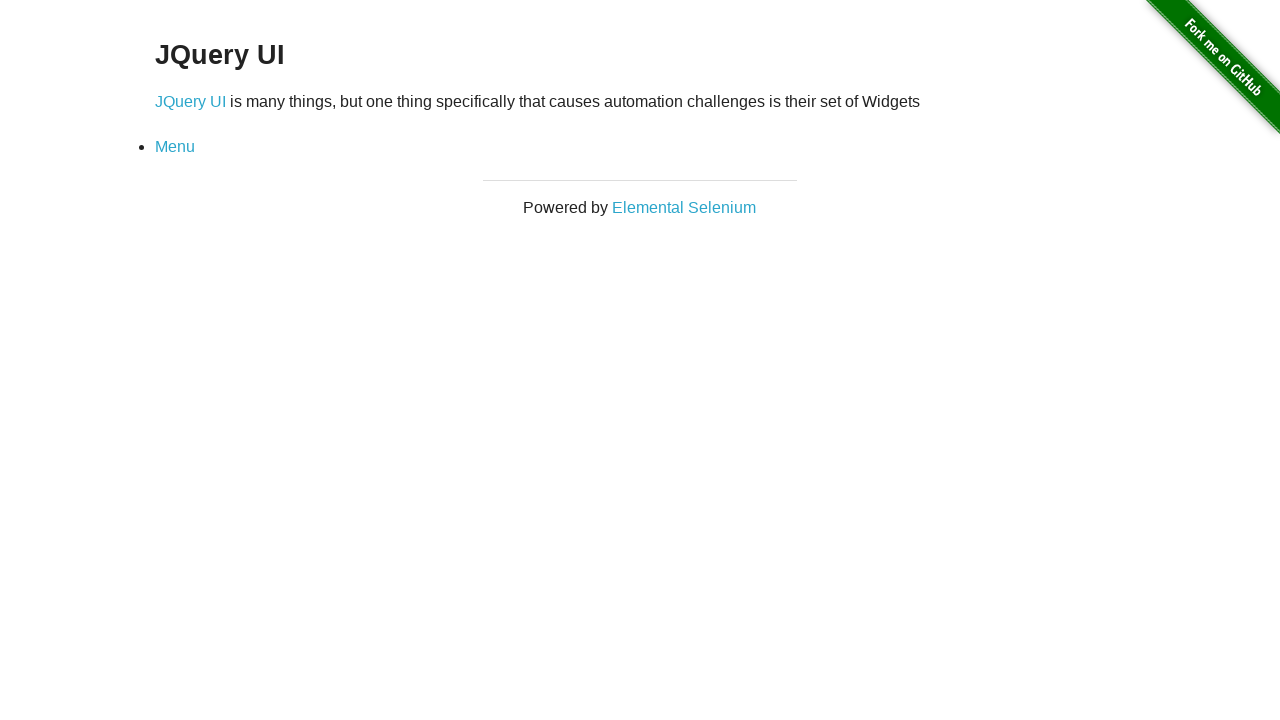

Menu link is present on page
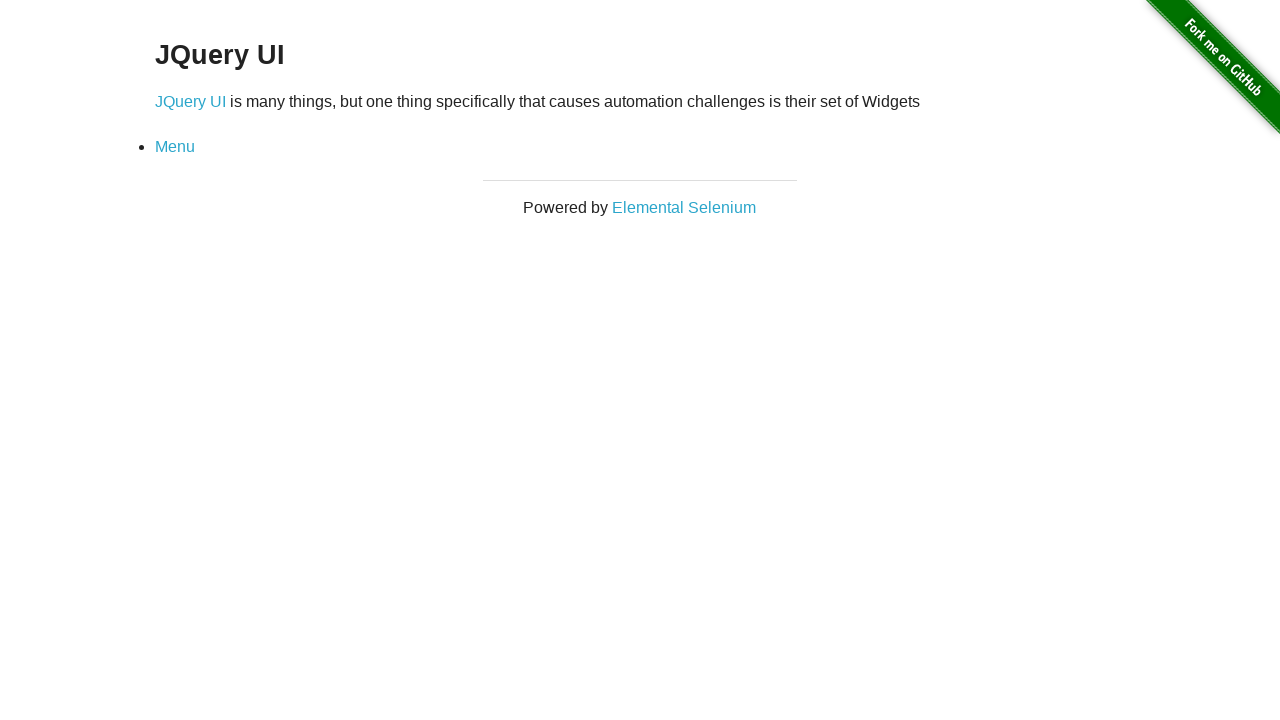

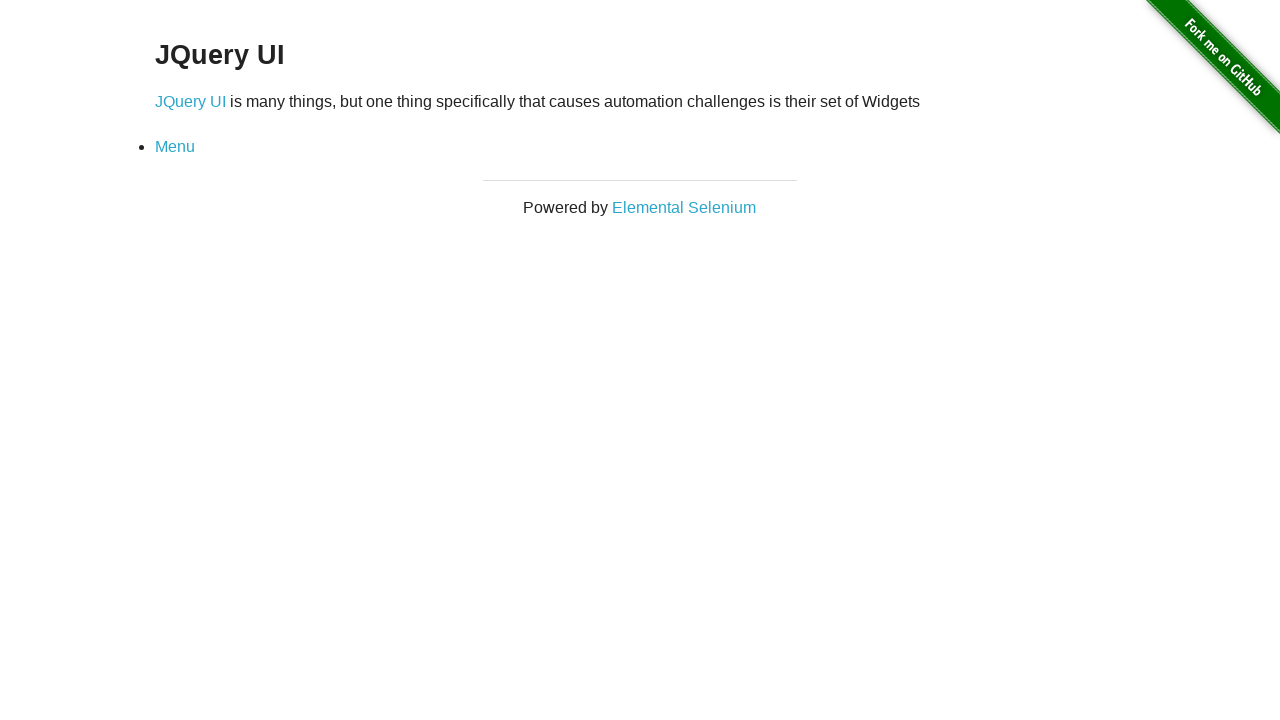